Tests navigation to the Playwright documentation by clicking the Docs link and verifying the URL changes to the intro page

Starting URL: https://playwright.dev

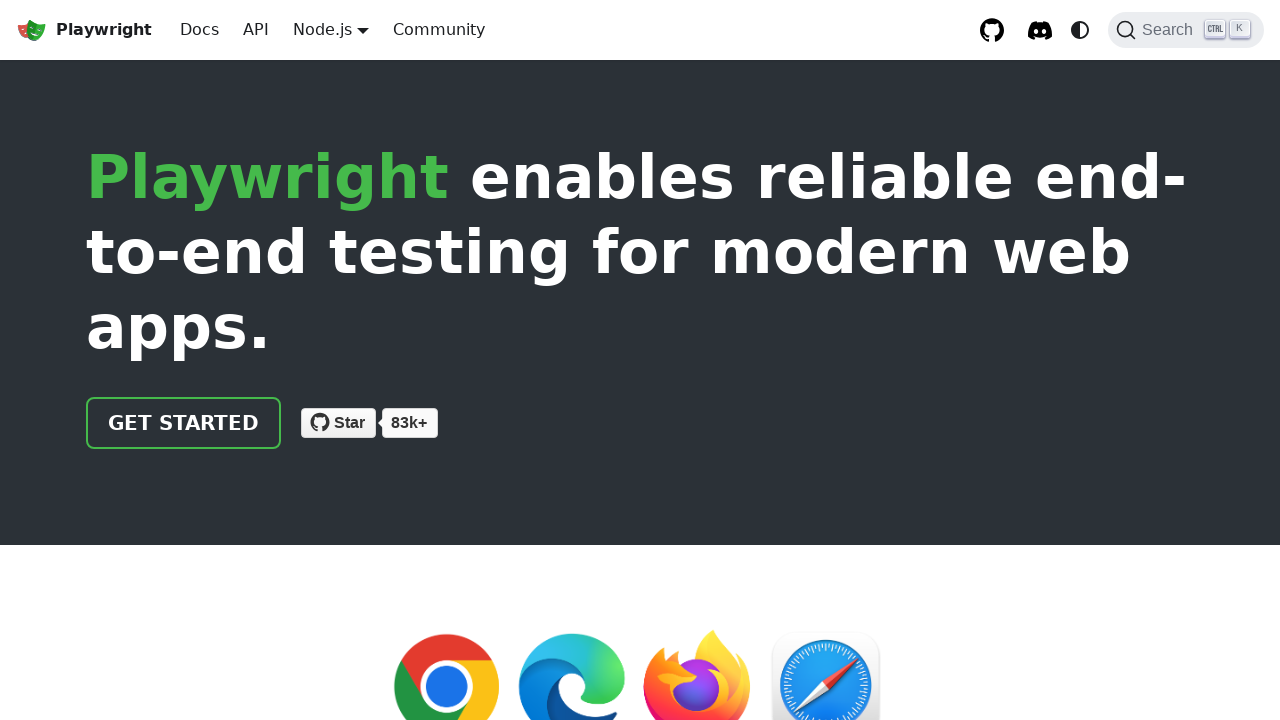

Clicked the Docs link at (200, 30) on a:visible:has-text("Docs")
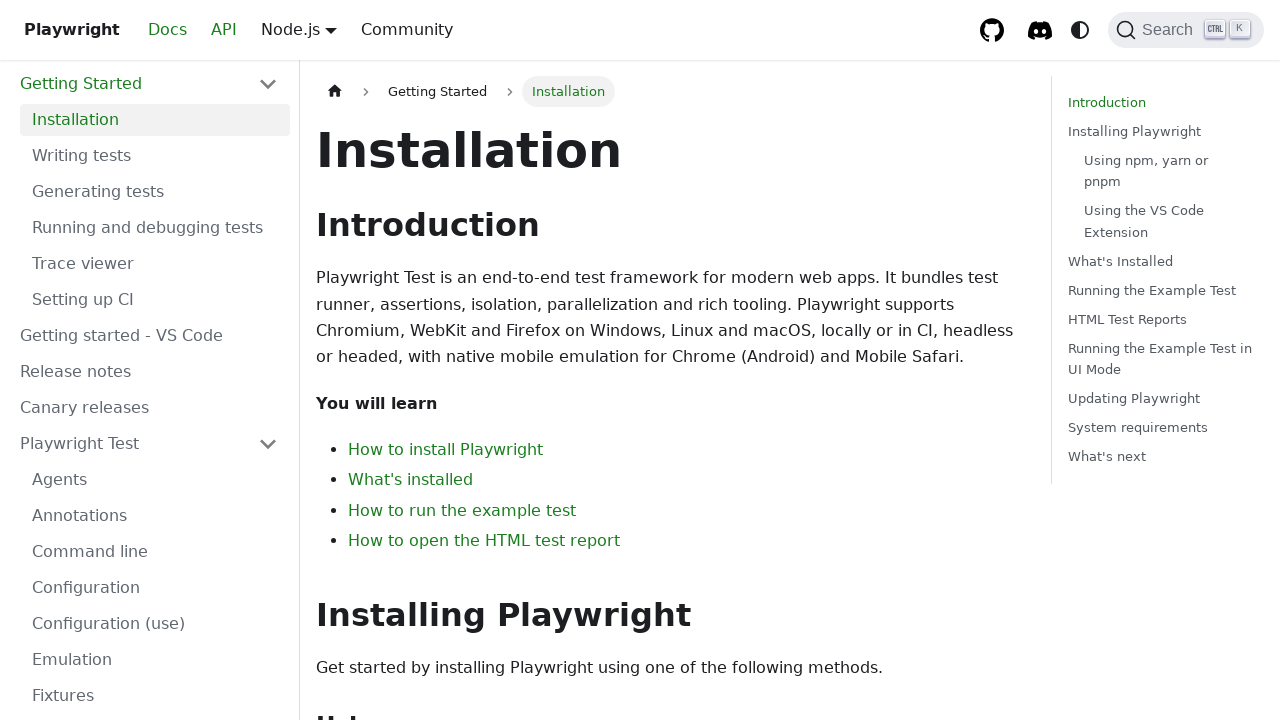

Navigated to Playwright intro documentation page
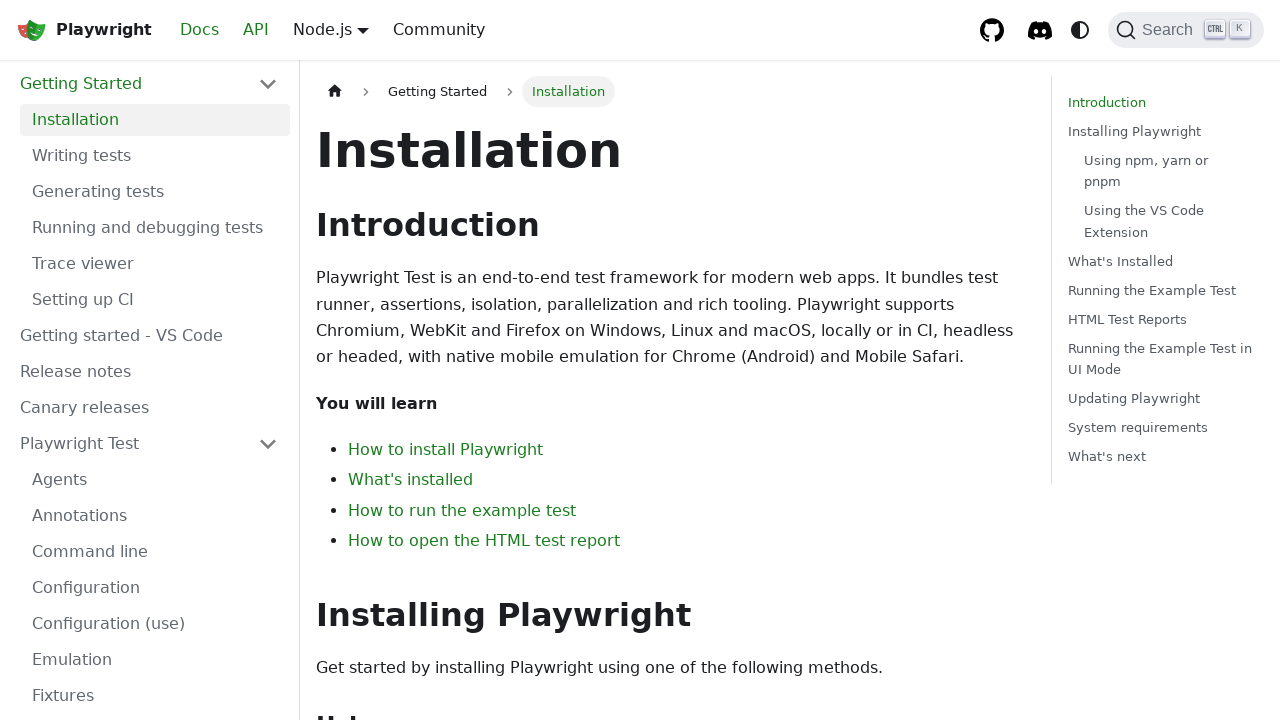

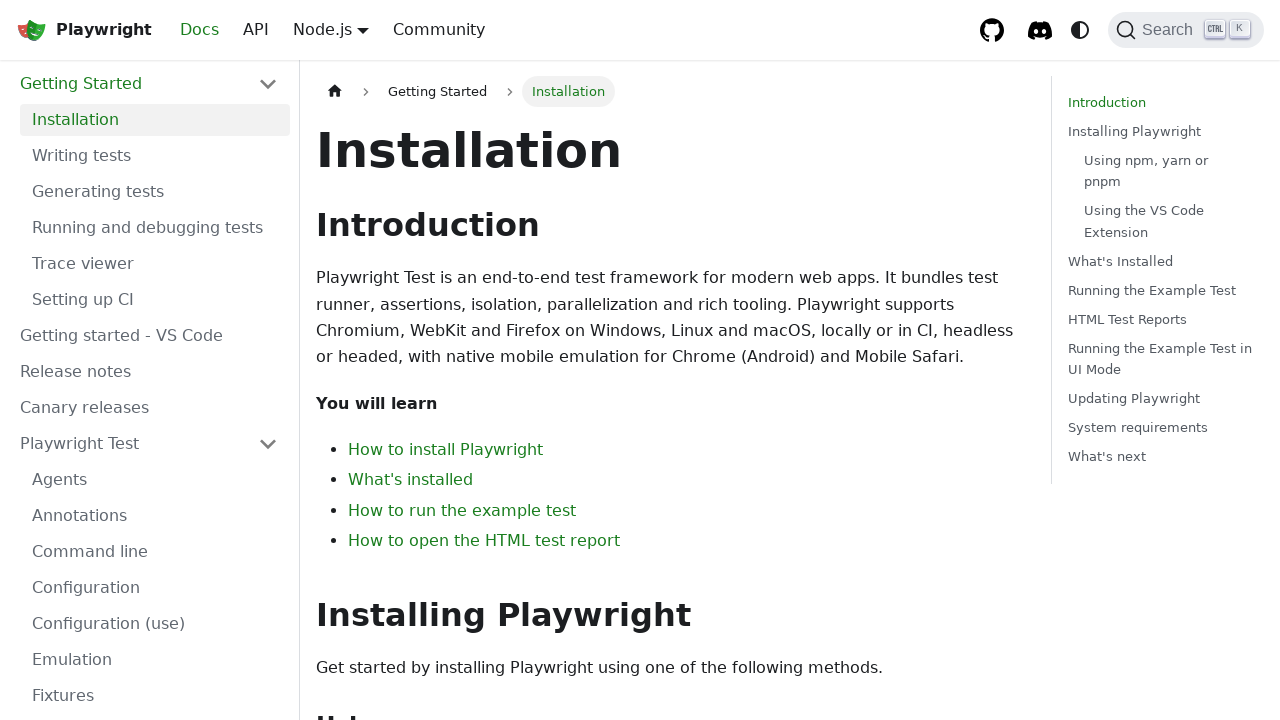